Verifies that the authorization form is displayed on the page

Starting URL: https://b2c.passport.rt.ru/

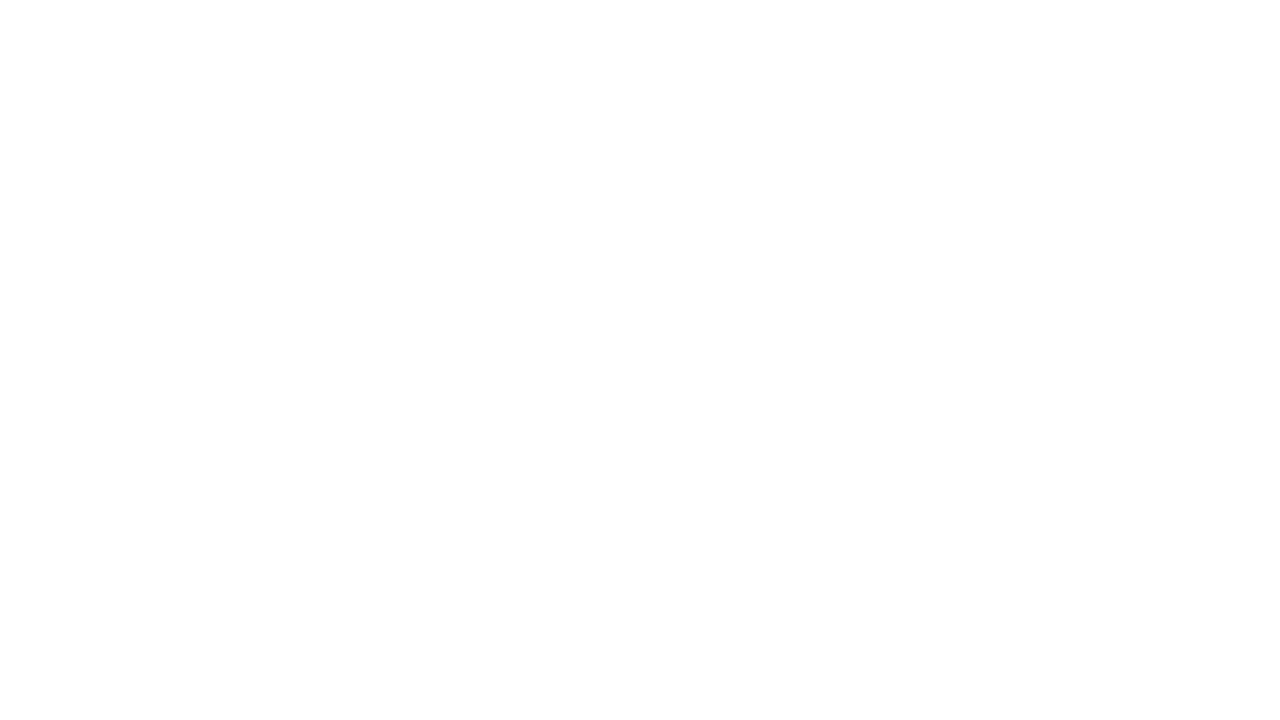

Authorization form container became visible on the page
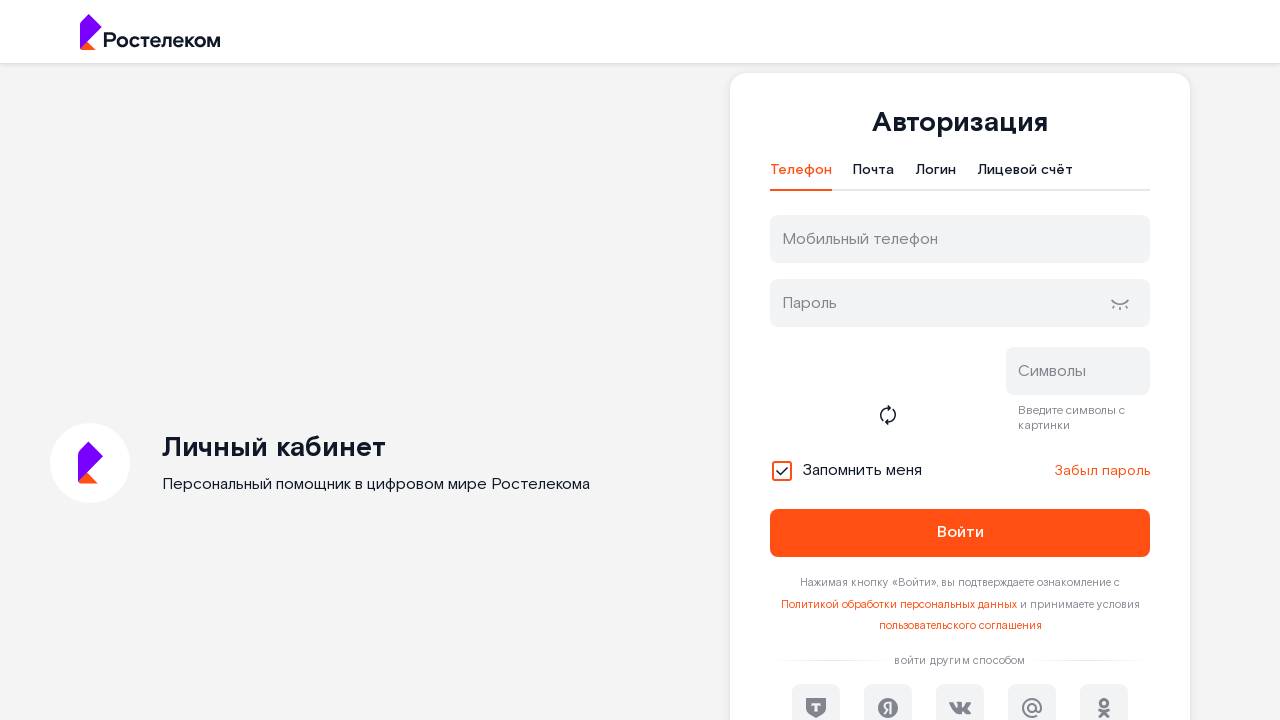

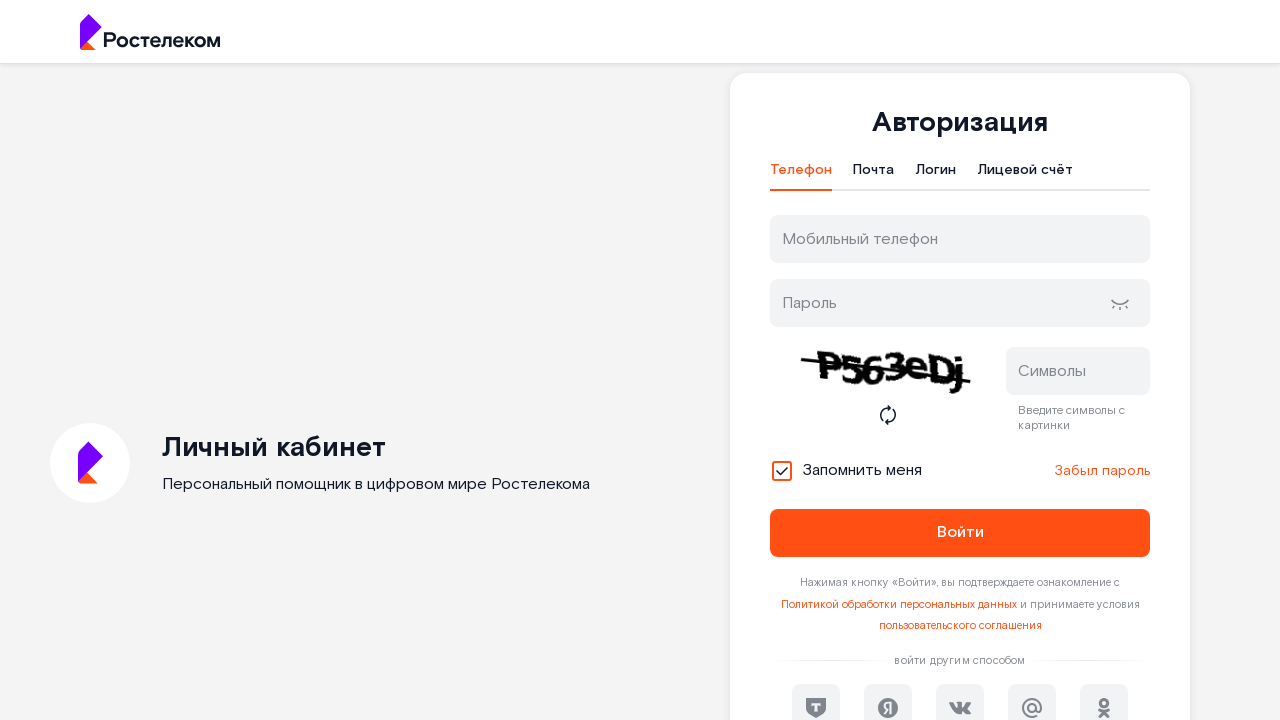